Tests alert handling by clicking an alert button and accepting the dialog that appears

Starting URL: https://demoqa.com/alerts

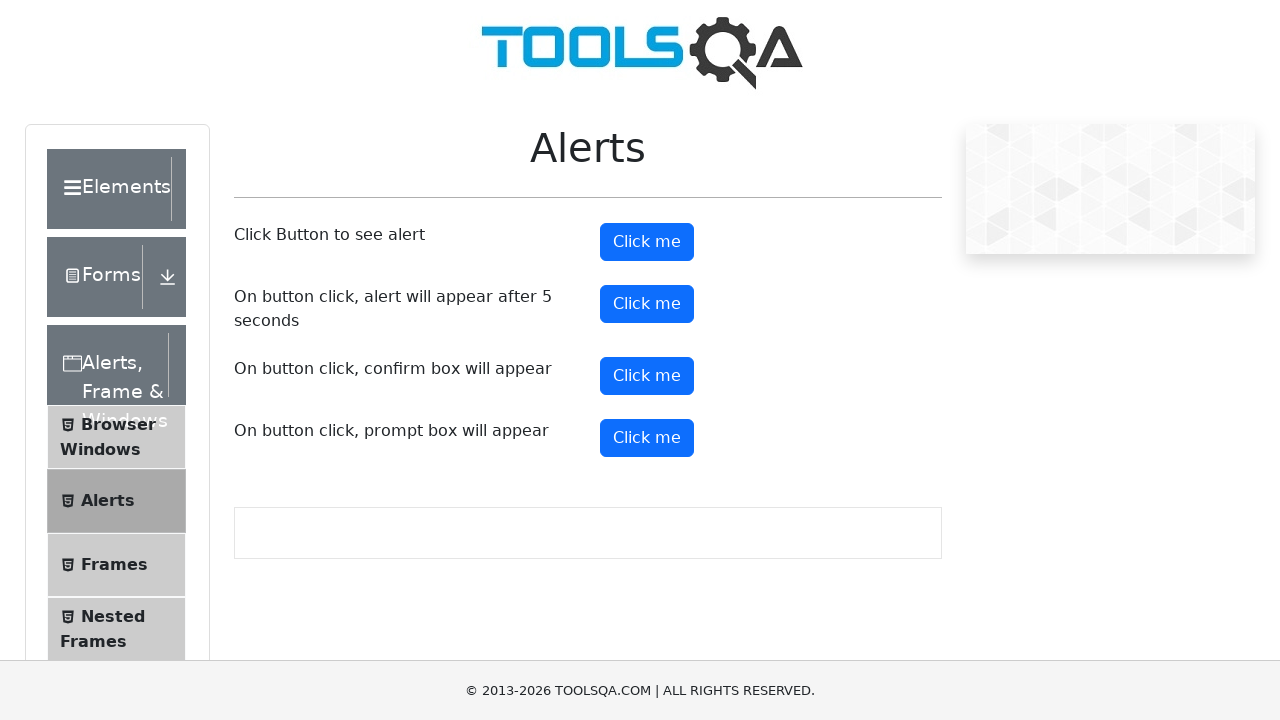

Set up dialog handler to accept all alerts
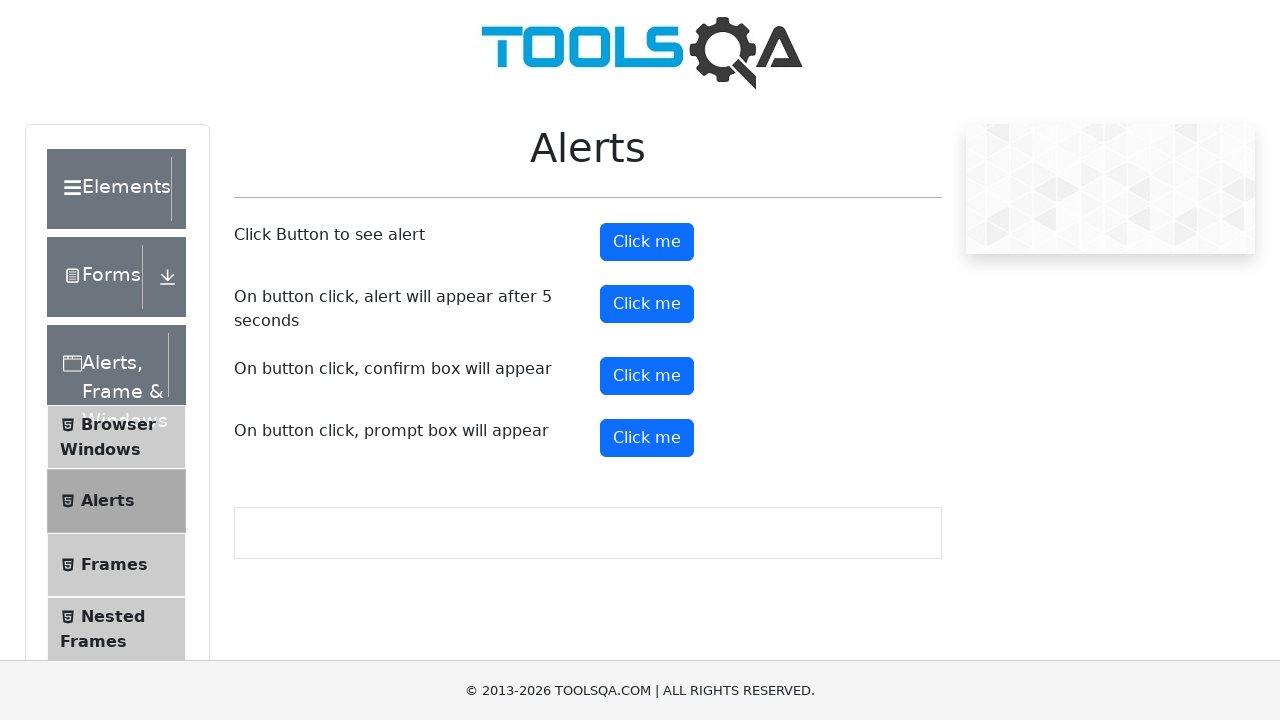

Clicked alert button to trigger alert dialog at (647, 242) on #alertButton
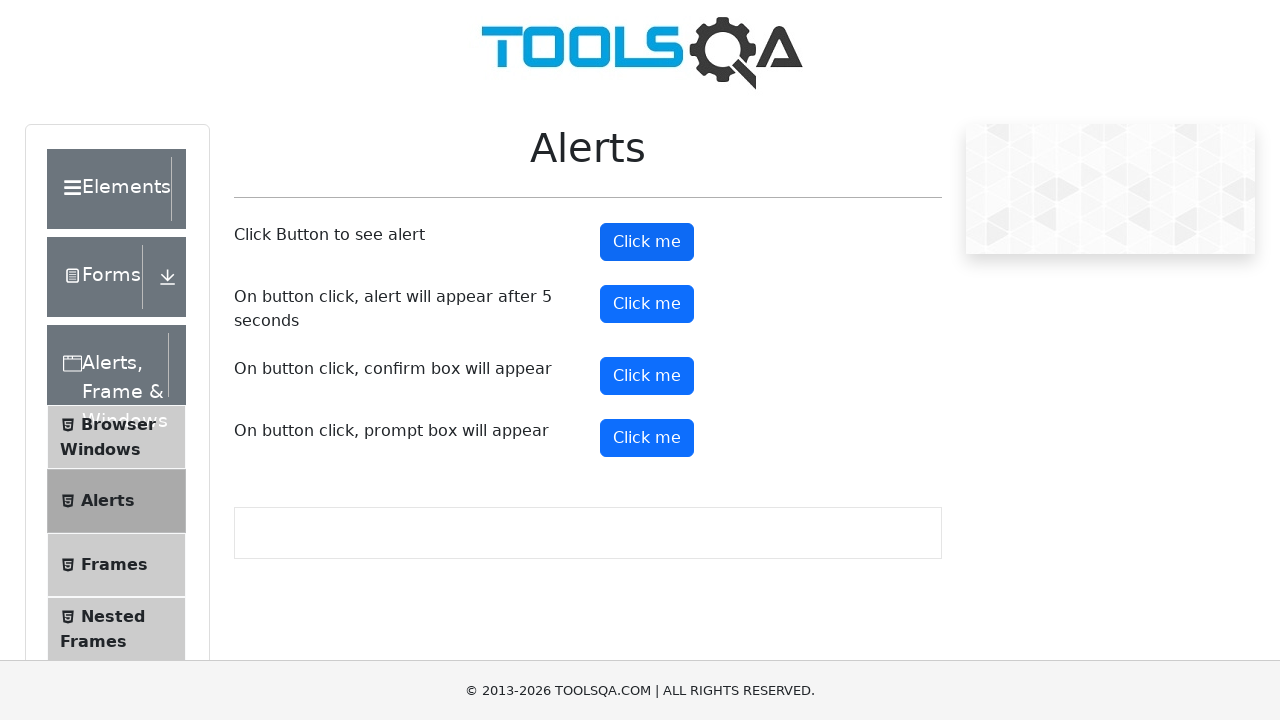

Waited for dialog to be handled
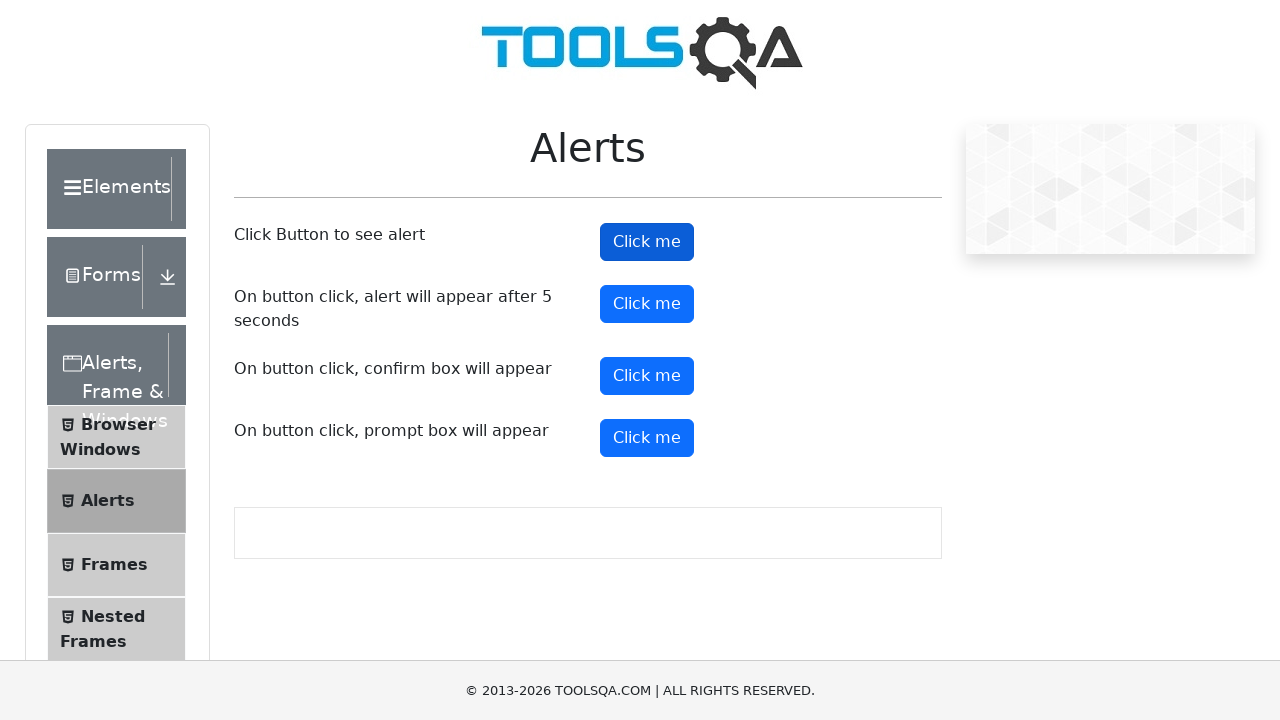

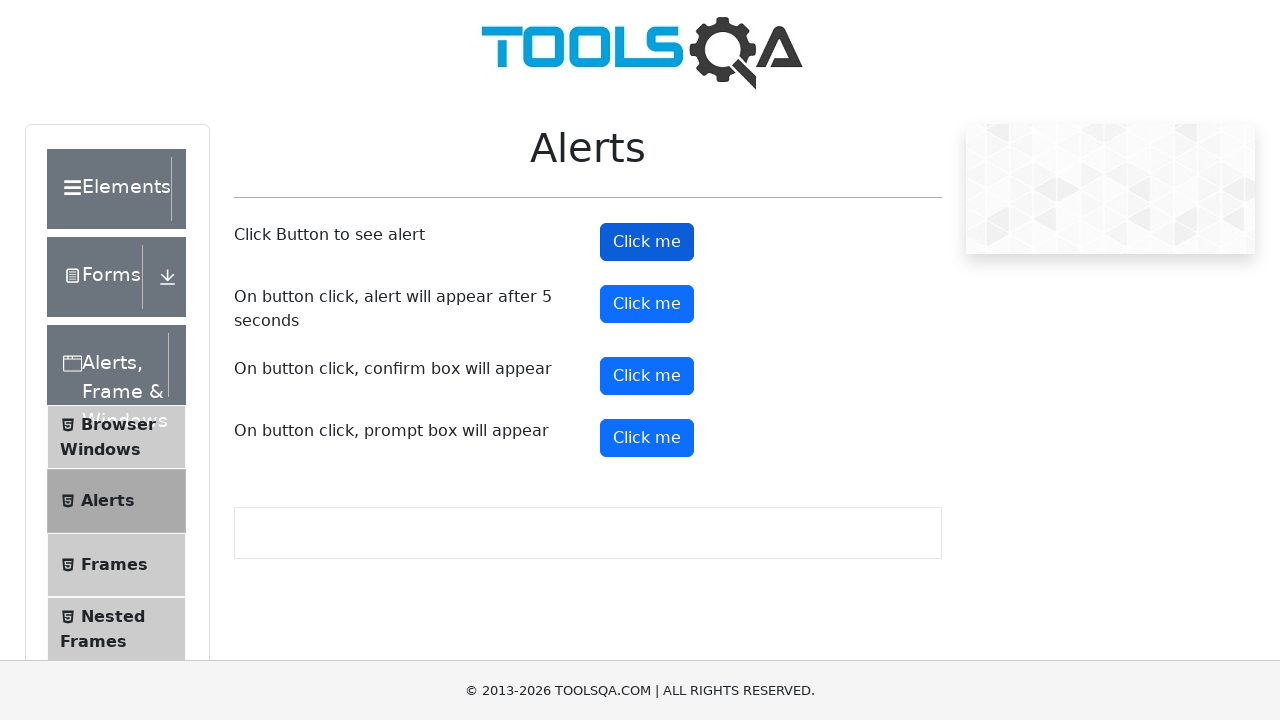